Tests the jQuery UI Menu demo by navigating to the Menu section, switching to the demo iframe, and clicking on a menu item (music option).

Starting URL: https://jqueryui.com/

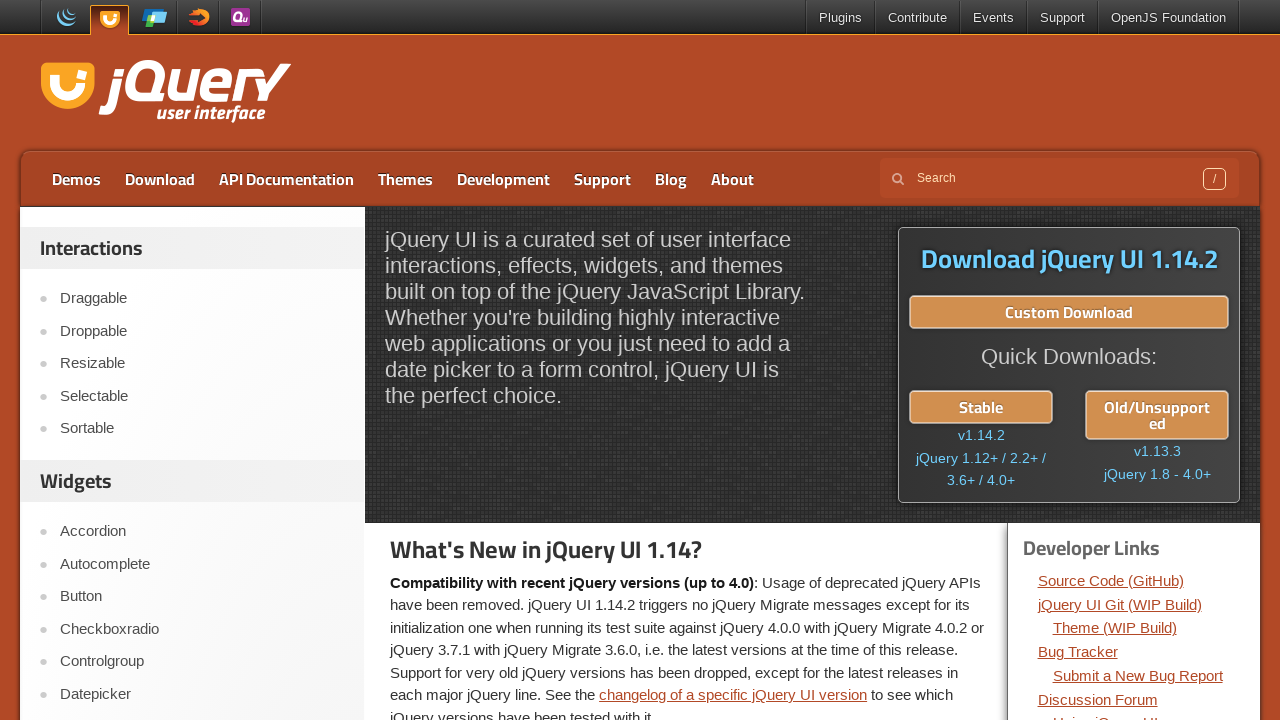

Clicked on the Menu link in the navigation at (202, 360) on a:text('Menu')
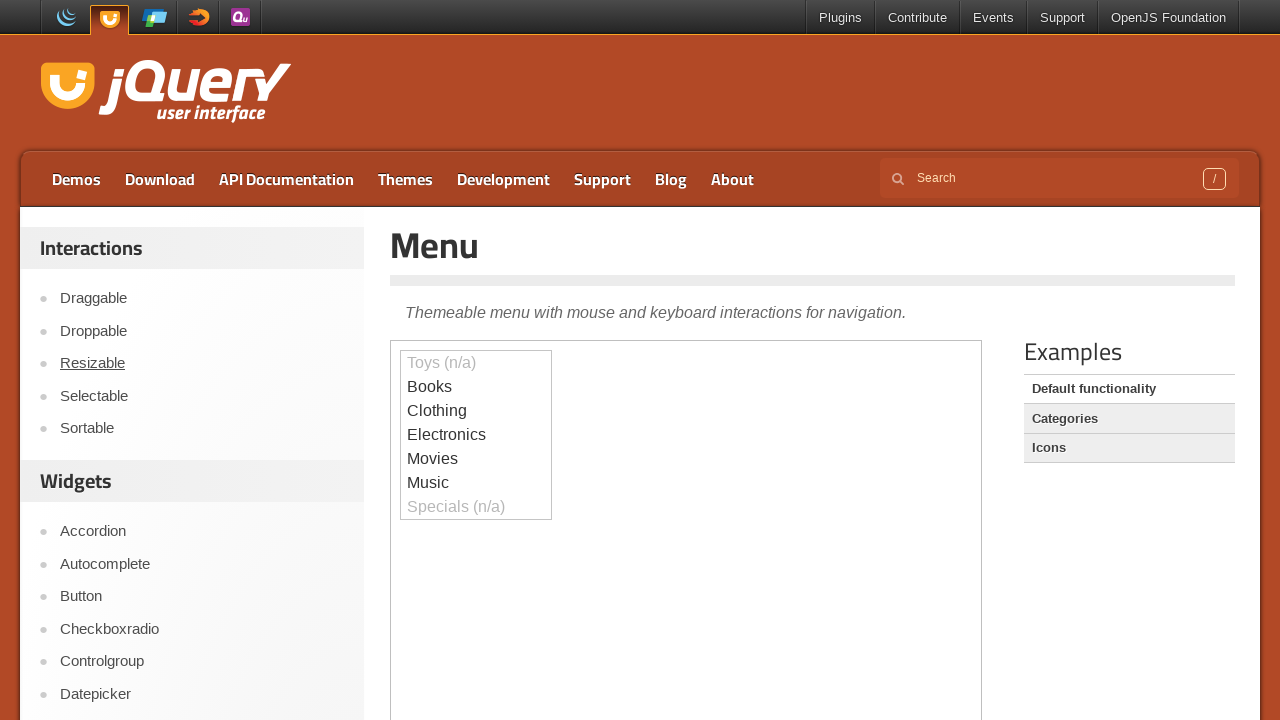

Located and switched to the demo iframe
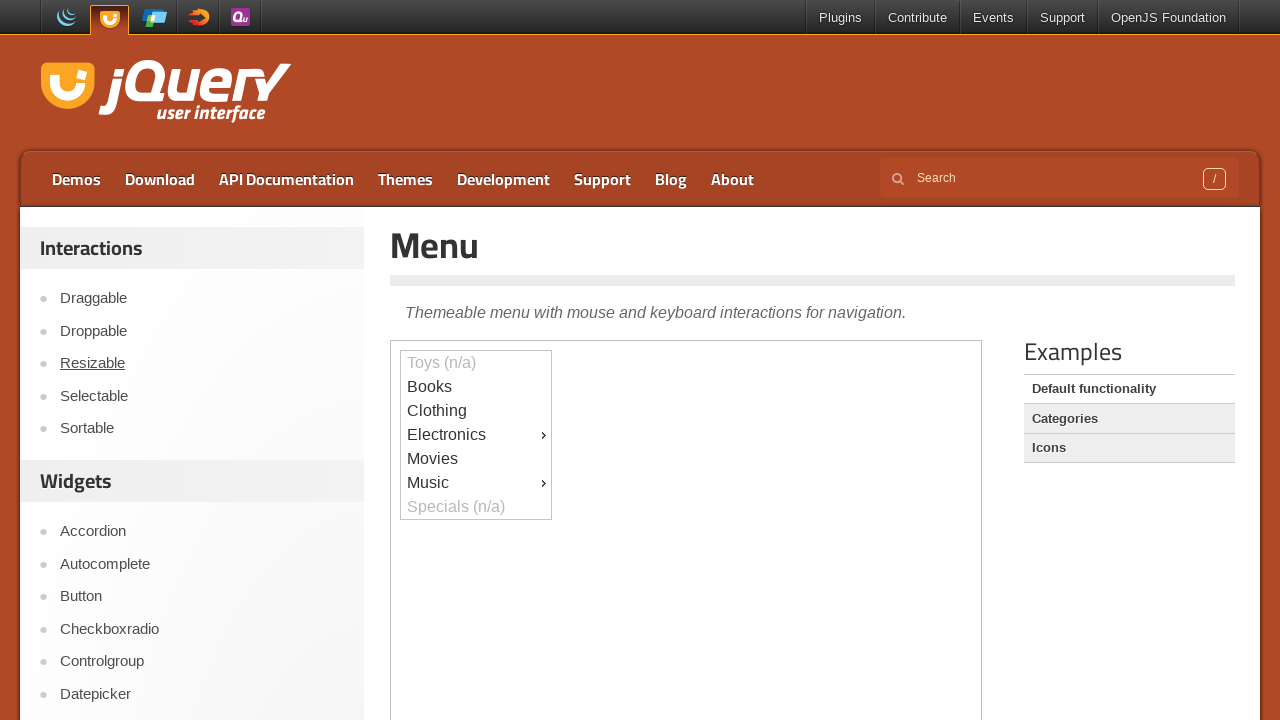

Clicked on the Music menu item within the iframe at (476, 483) on iframe.demo-frame >> nth=0 >> internal:control=enter-frame >> #ui-id-9
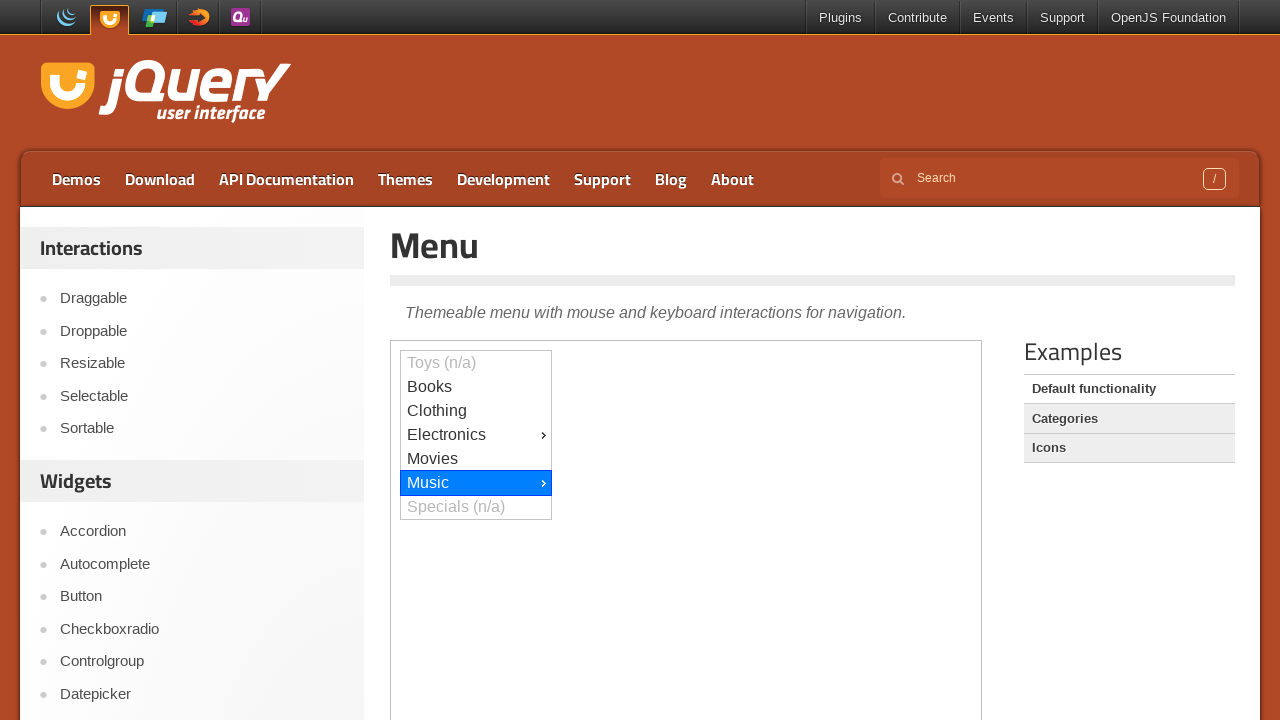

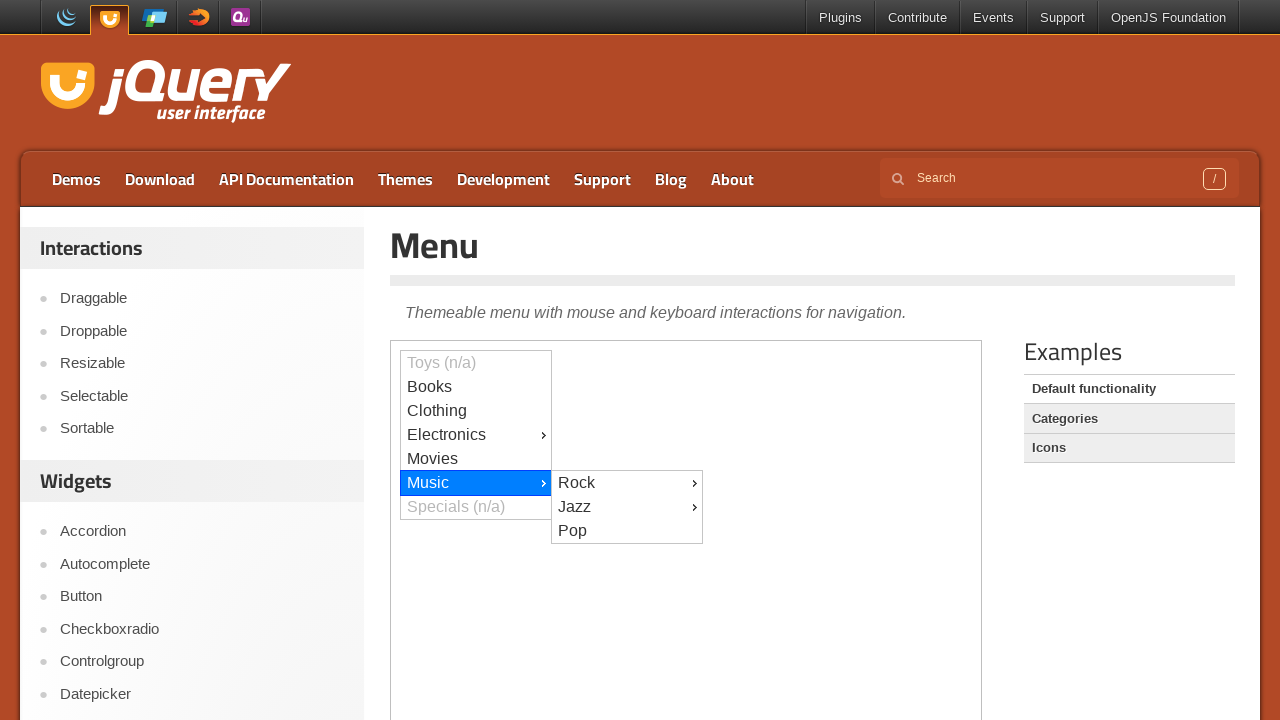